Simple browser launch test that navigates to eBay India homepage and verifies the page loads successfully.

Starting URL: https://in.ebay.com/

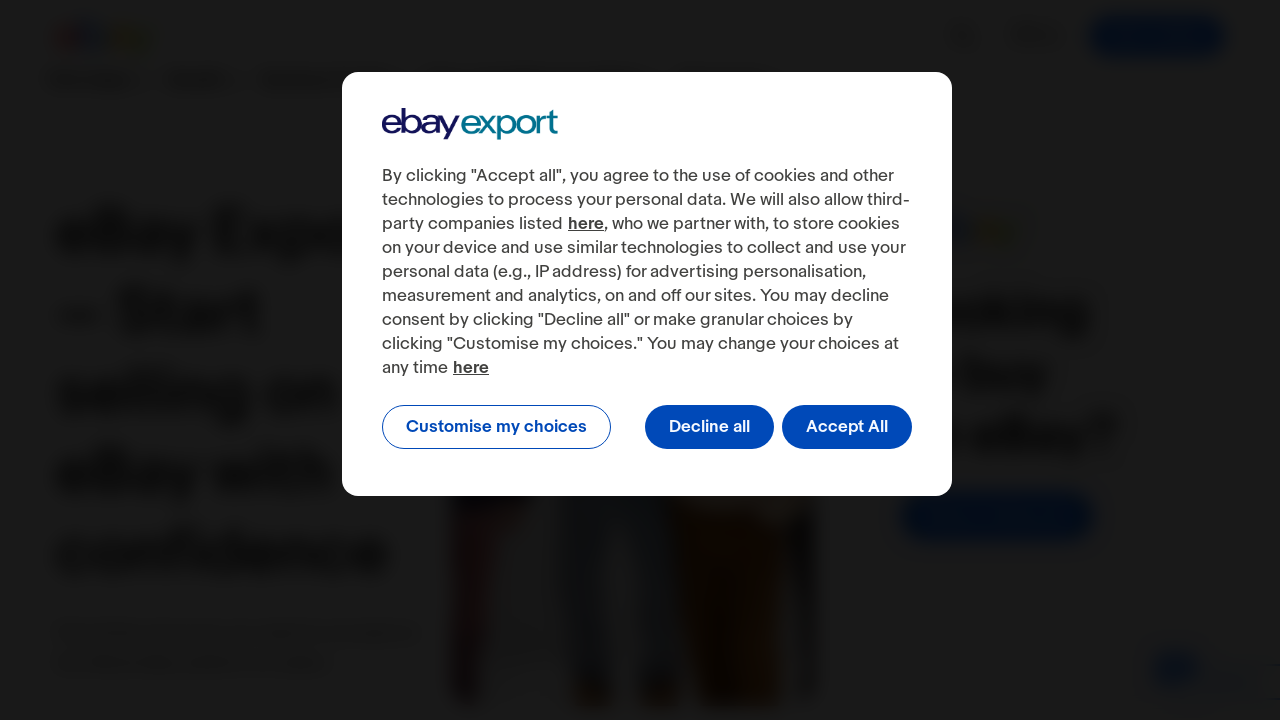

Page DOM content loaded
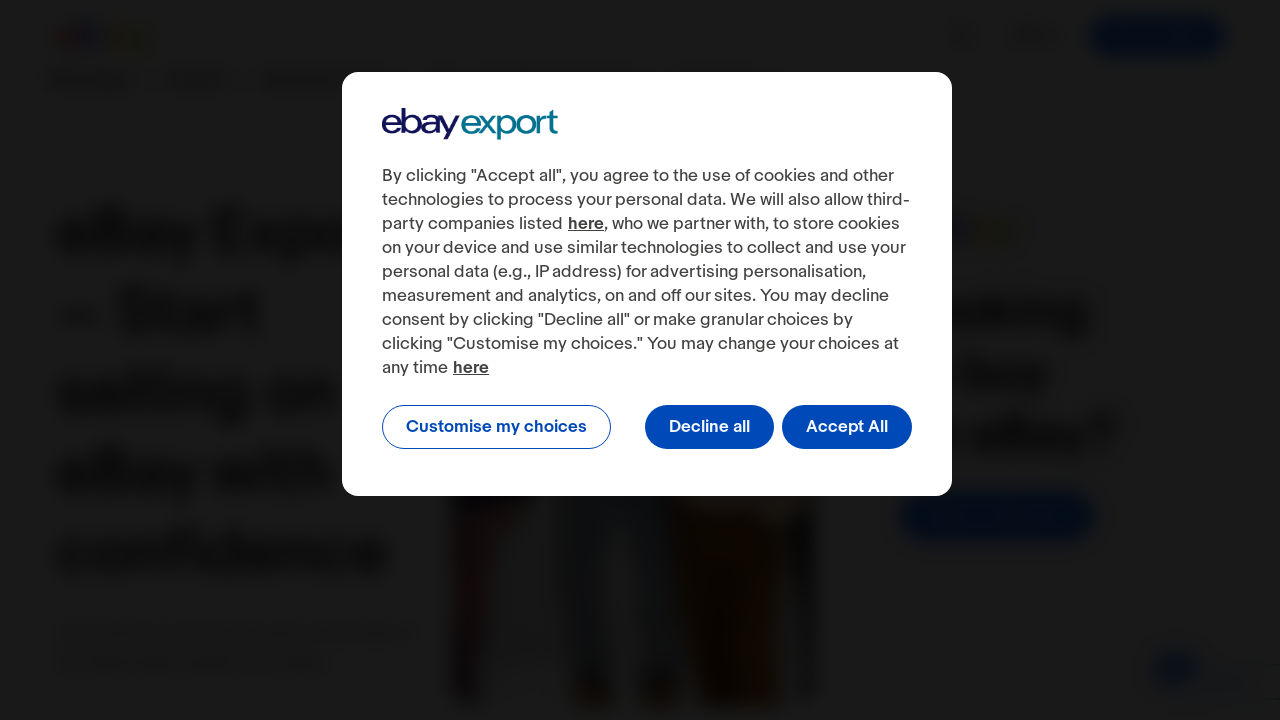

eBay India homepage loaded successfully - search input element found
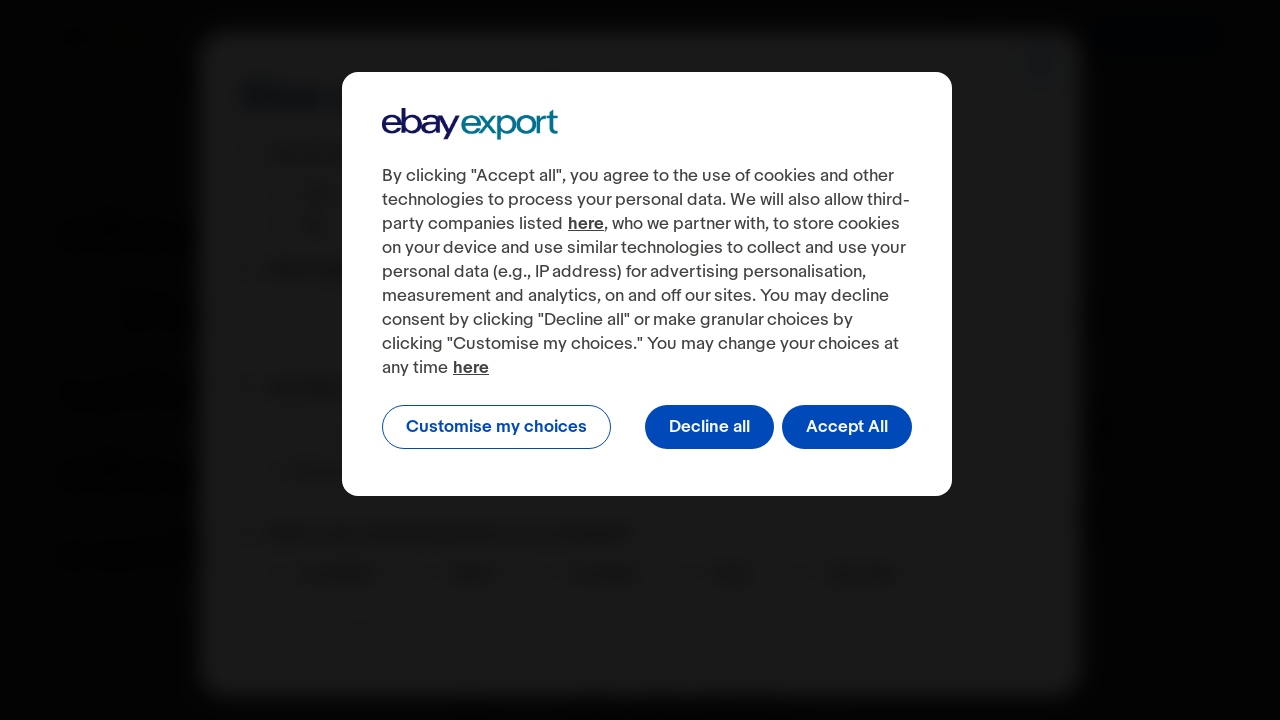

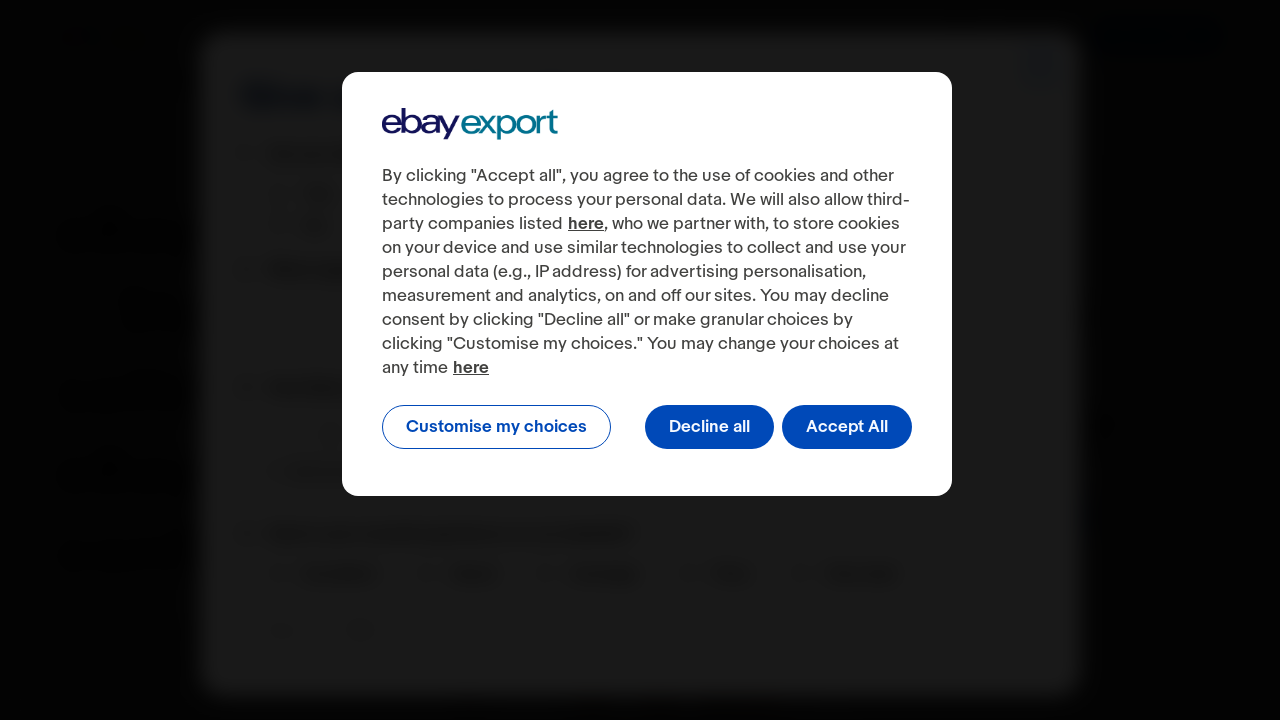